Tests dynamic loading functionality by clicking on a hidden element example link, starting the loading process, and waiting for the content to become visible

Starting URL: https://the-internet.herokuapp.com/dynamic_loading

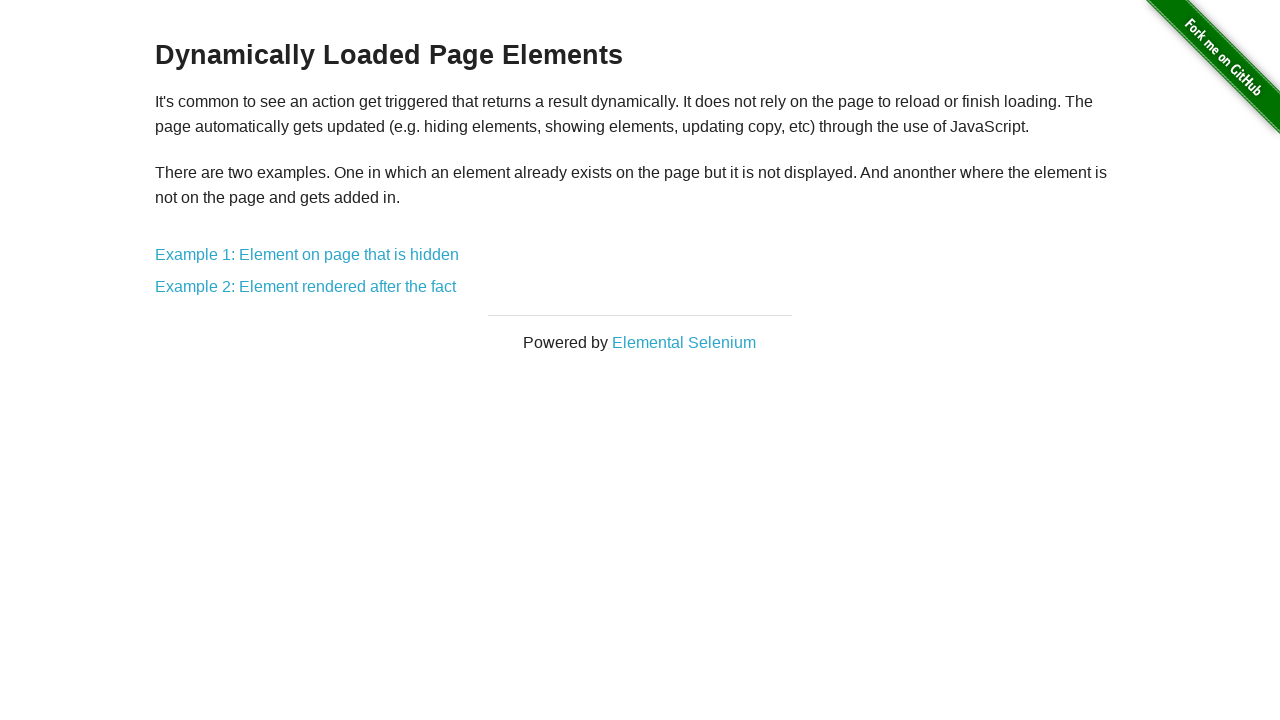

Clicked on Example 1 link for hidden element at (307, 255) on xpath=//a[text()='Example 1: Element on page that is hidden']
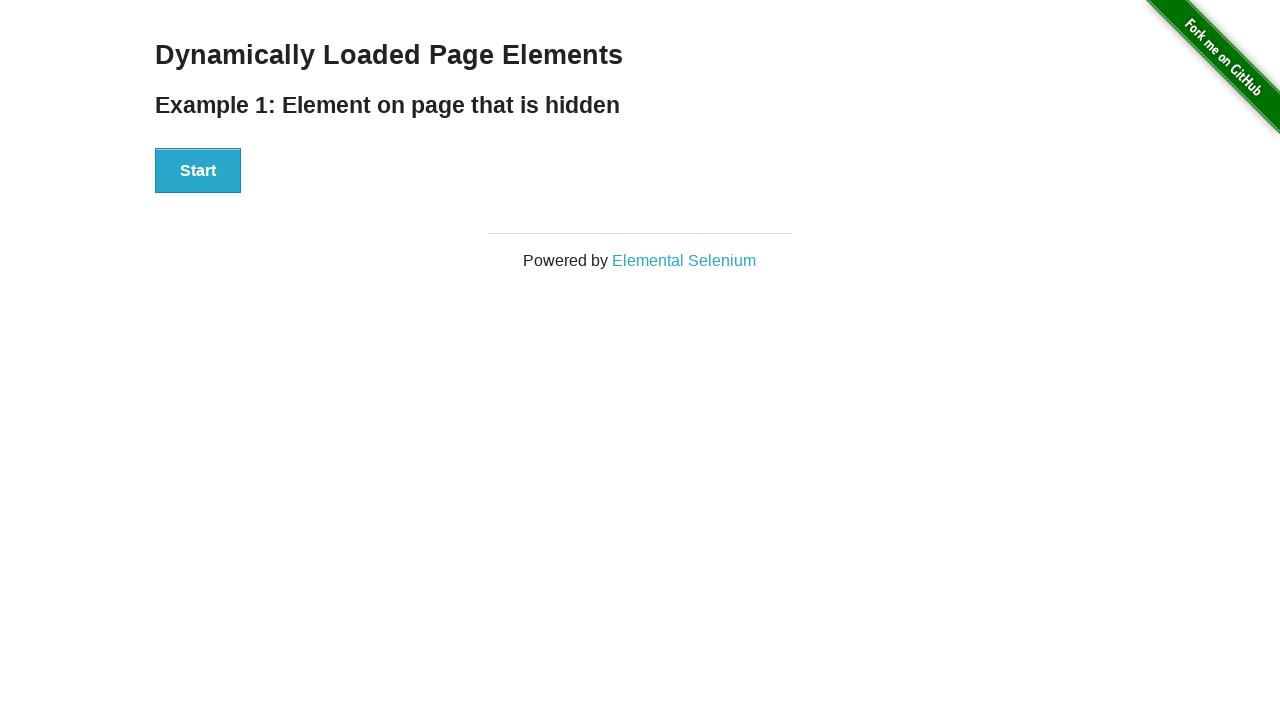

Clicked Start button to begin loading process at (198, 171) on xpath=//div[@id='start']//button
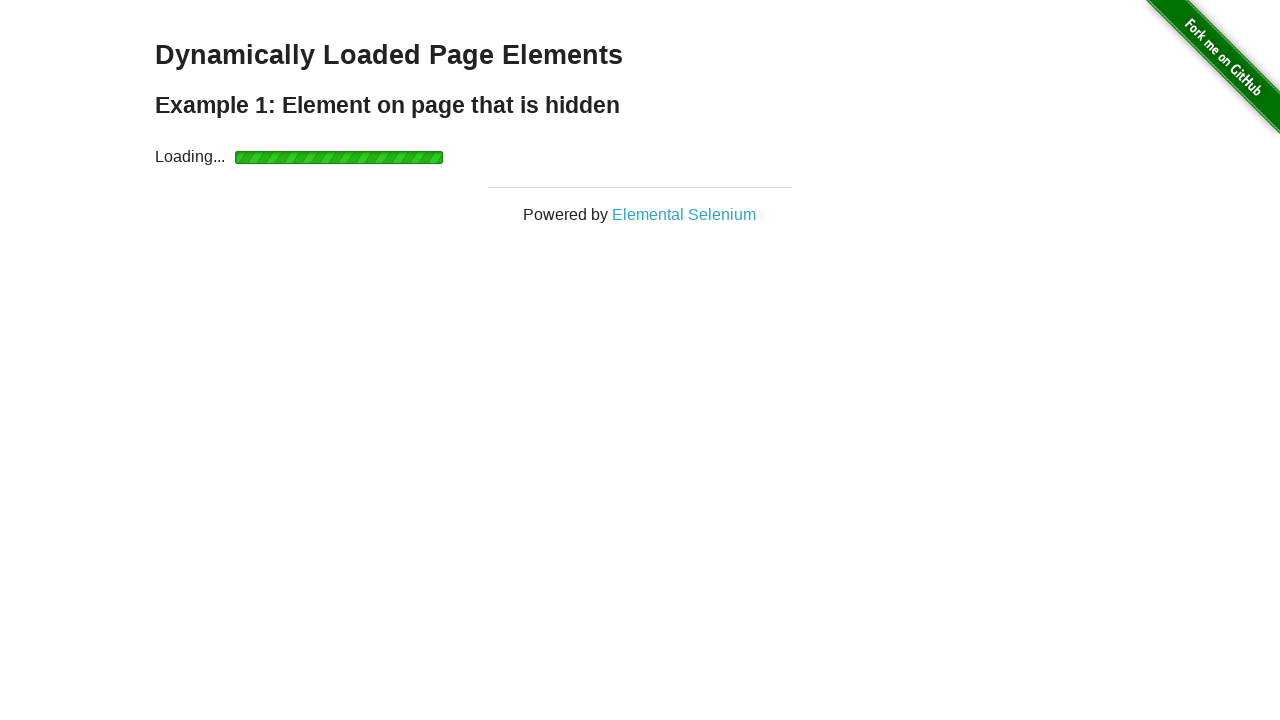

Waited for finish element to become visible after loading
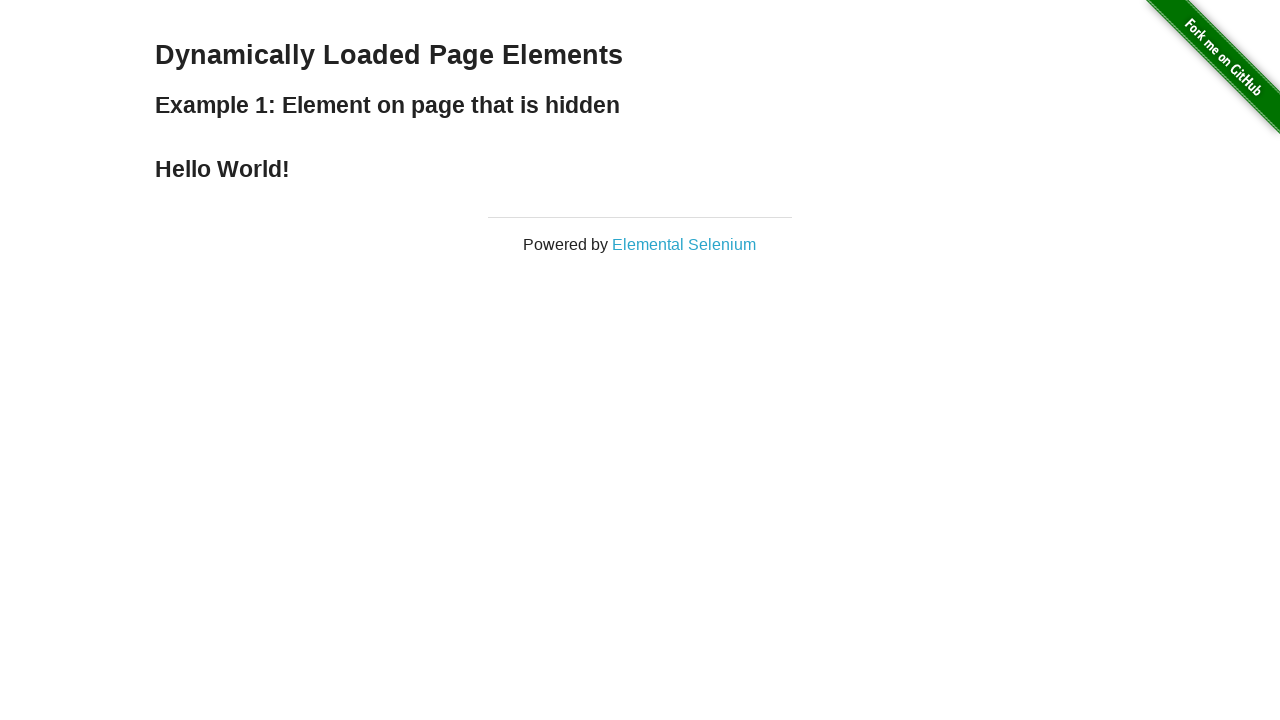

Retrieved finish text: Hello World!
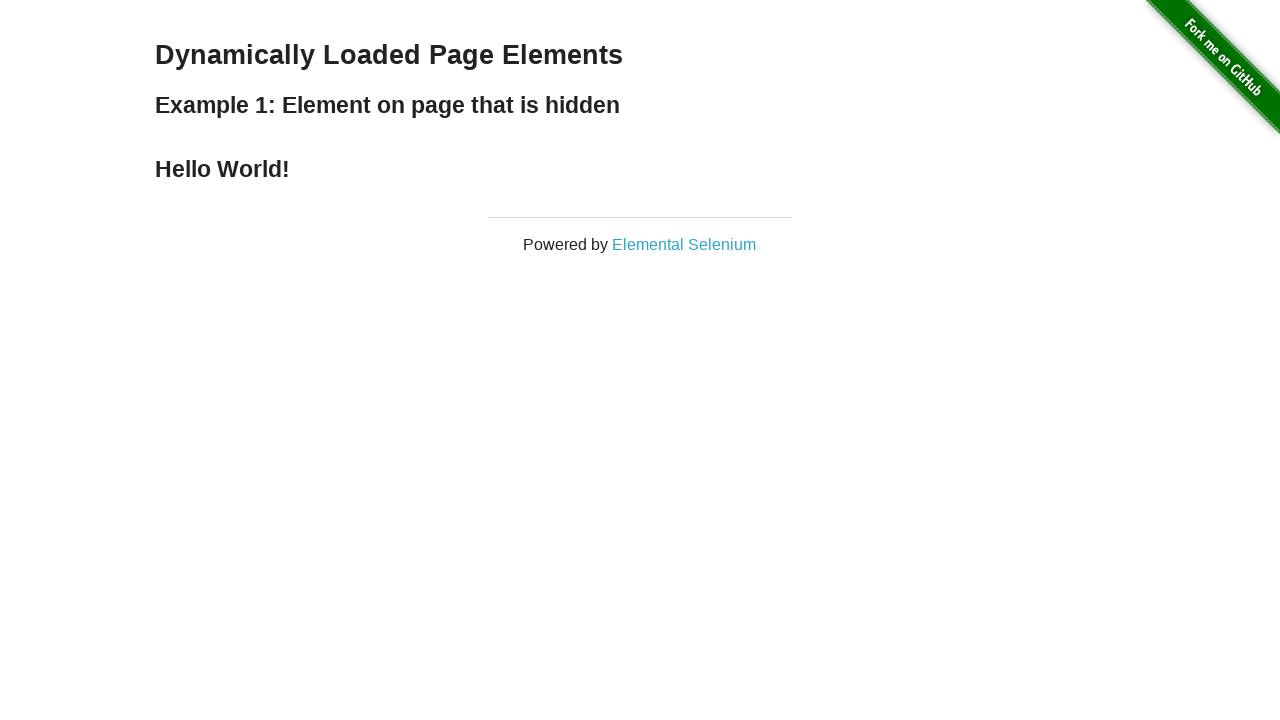

Printed finish text to console
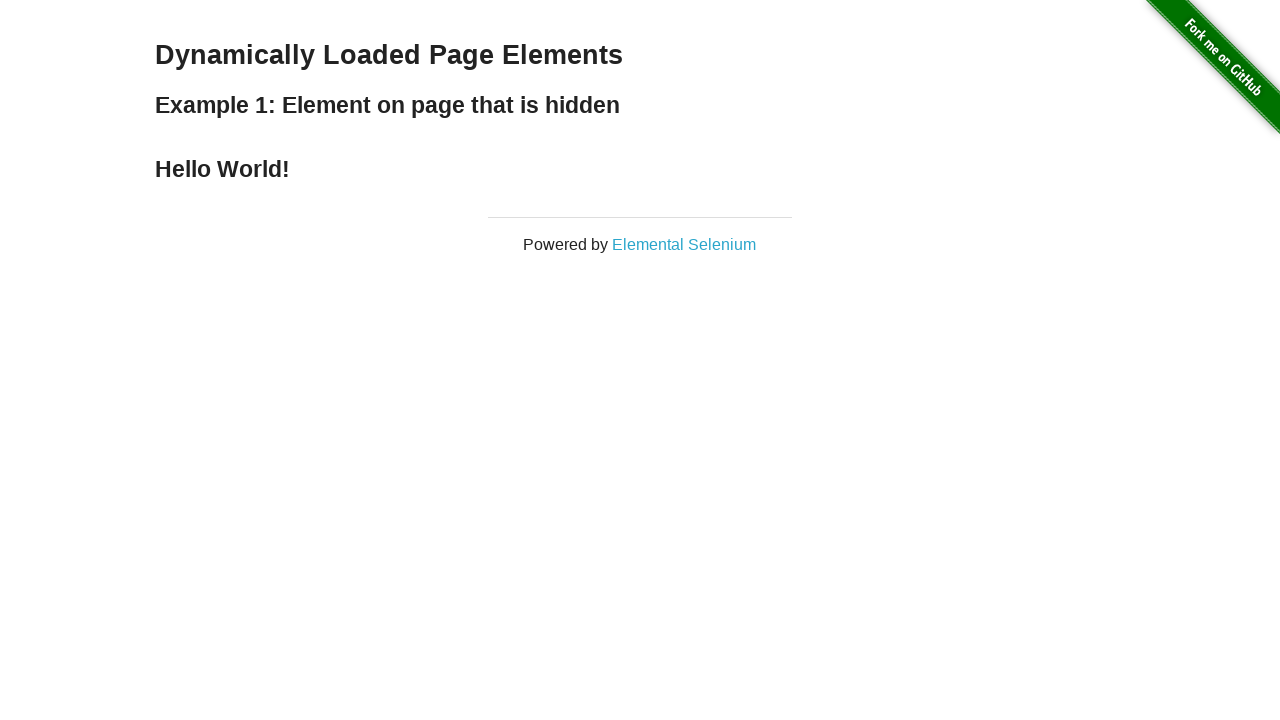

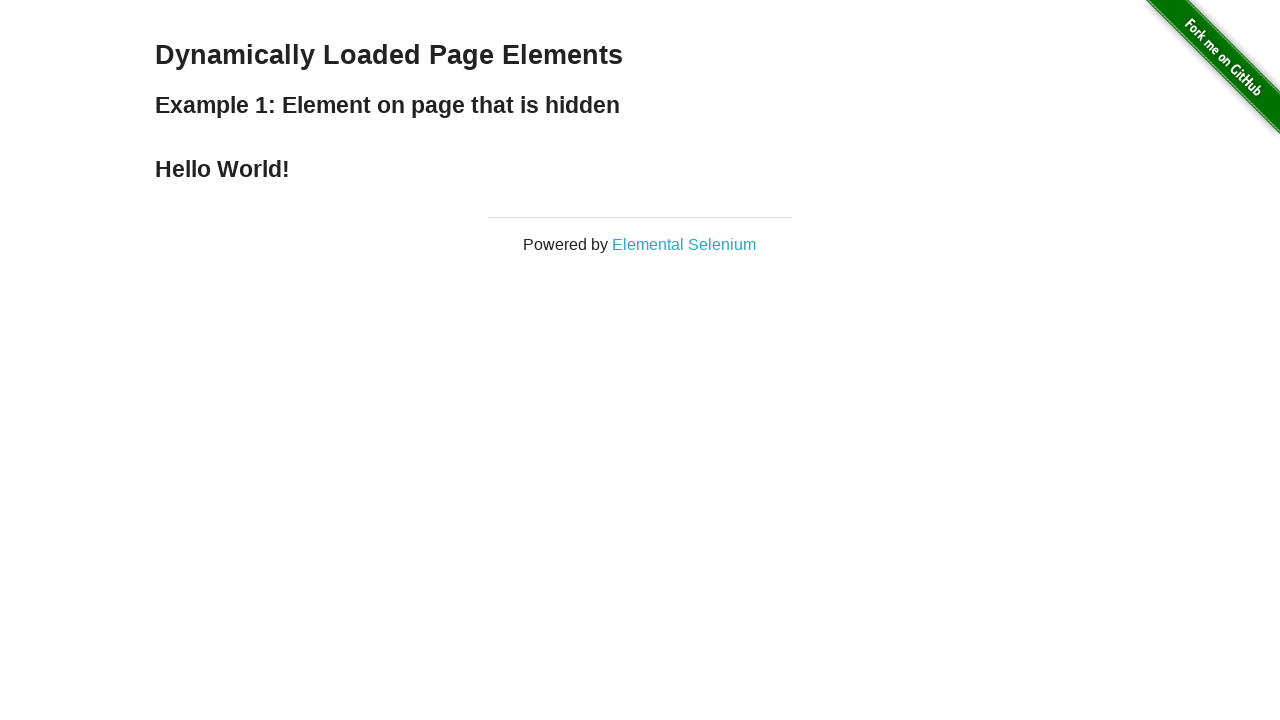